Navigates to the eroomrent.in homepage and clicks on the "Contact Us" link to navigate to the contact page

Starting URL: https://eroomrent.in

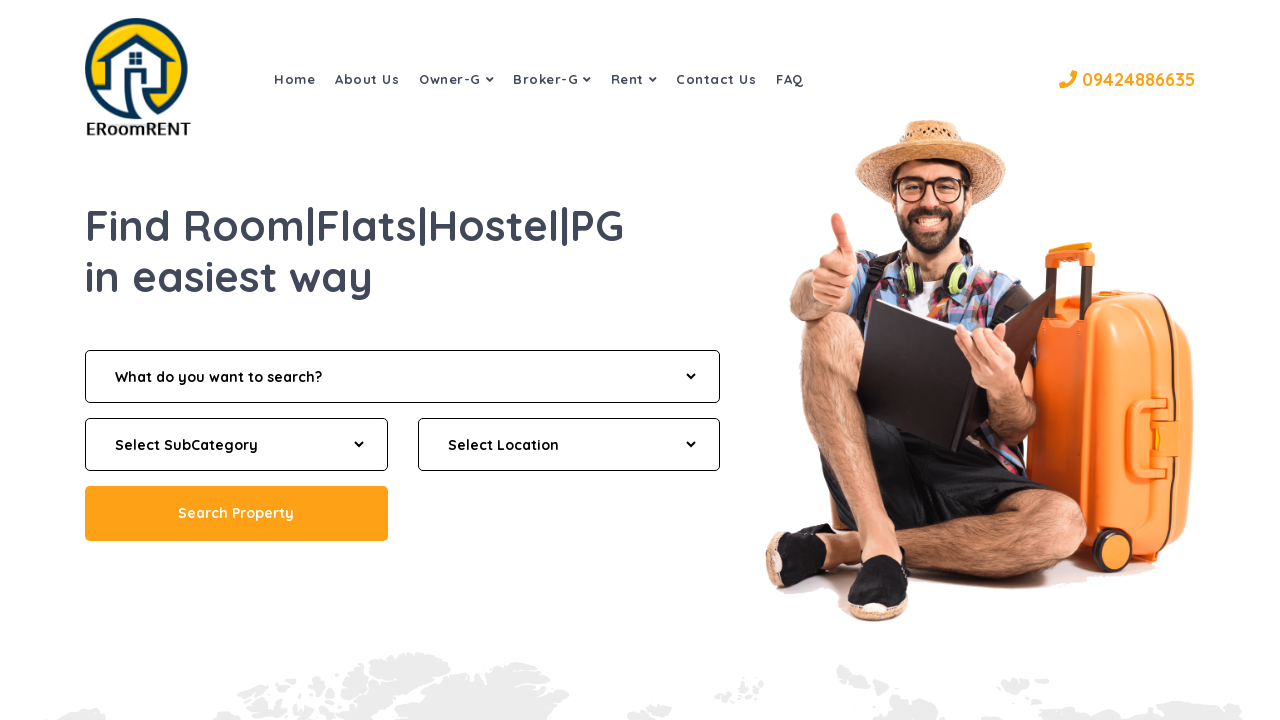

Navigated to eroomrent.in homepage
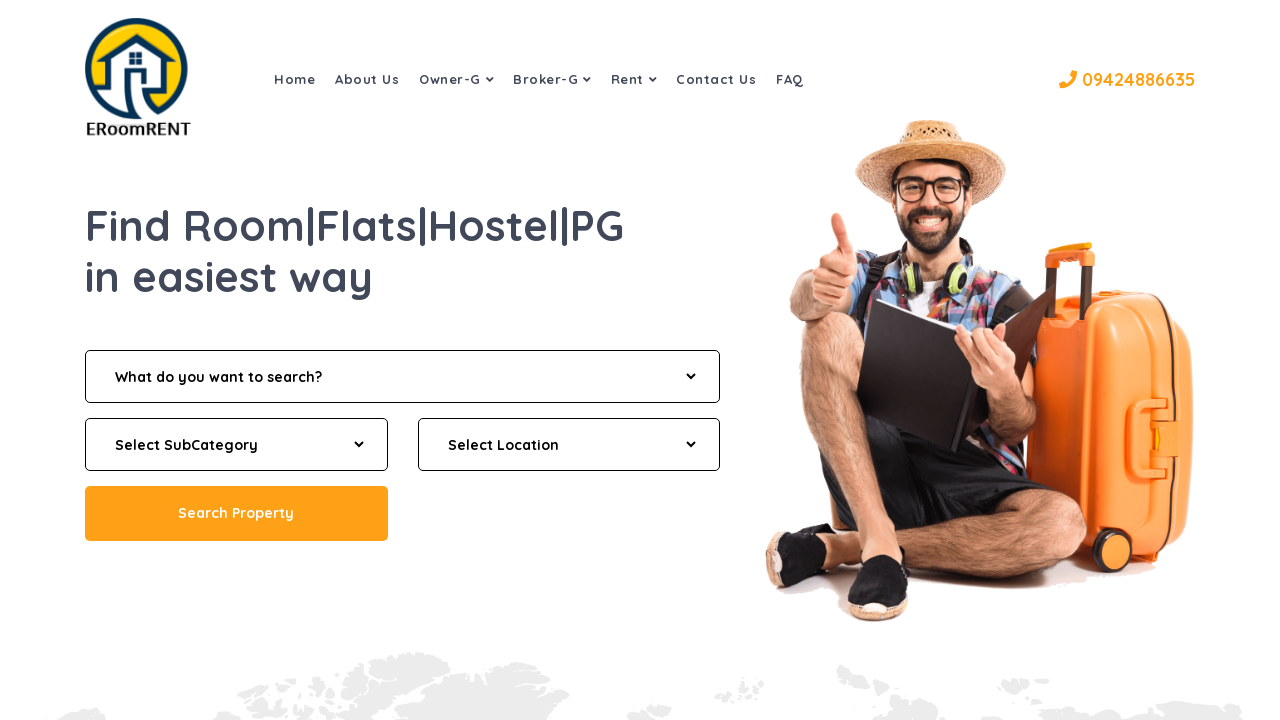

Clicked on the Contact Us link at (716, 79) on text=Contact Us
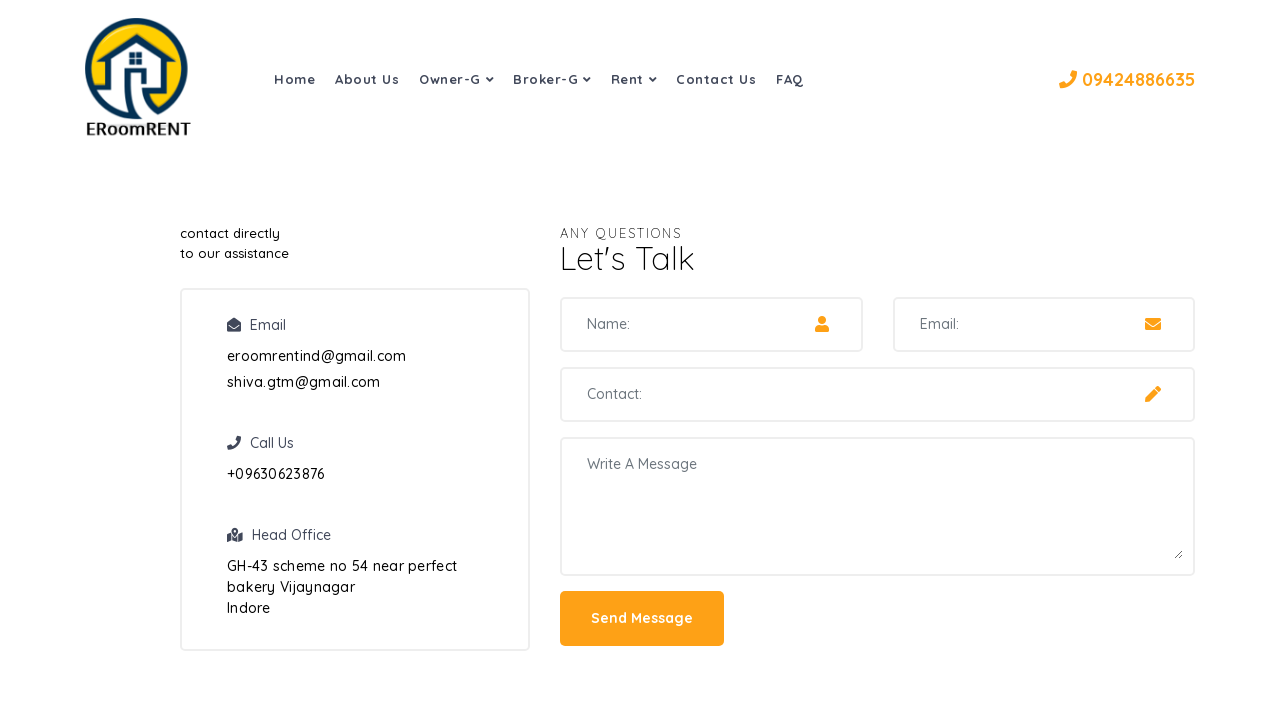

Contact page loaded successfully
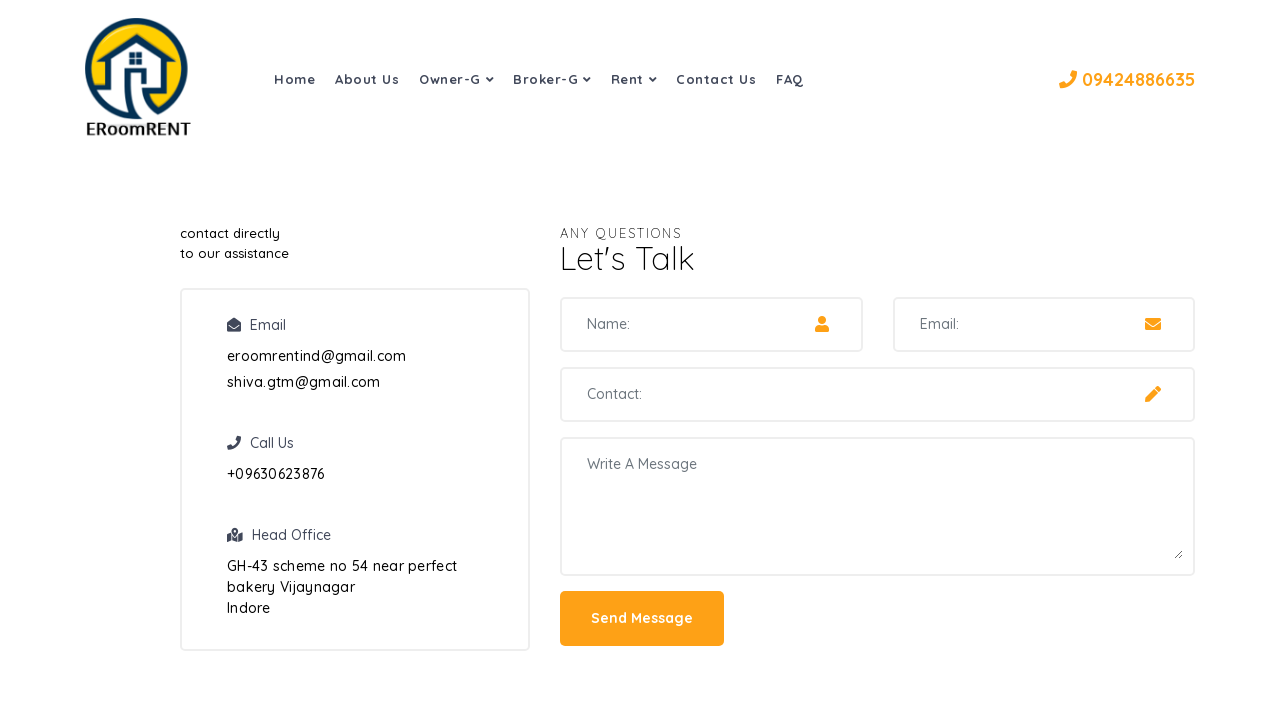

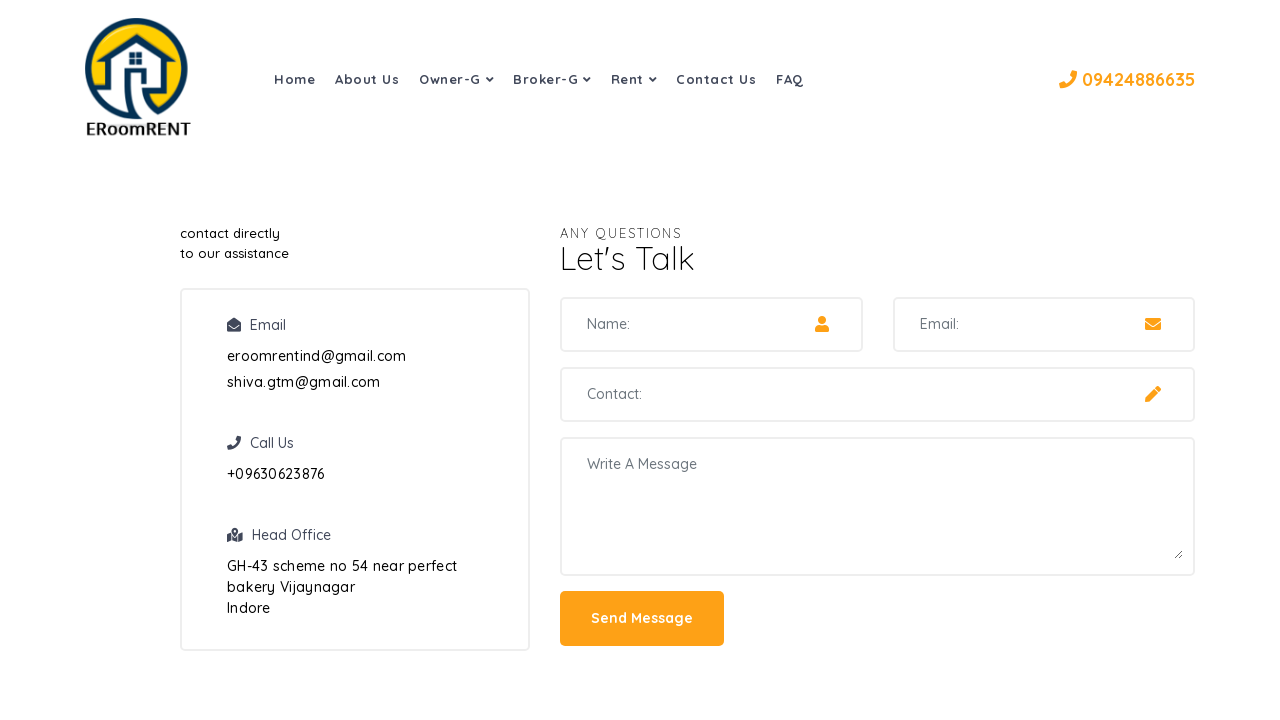